Navigates to the Demoblaze e-commerce demo homepage and waits for the page to load

Starting URL: https://www.demoblaze.com/

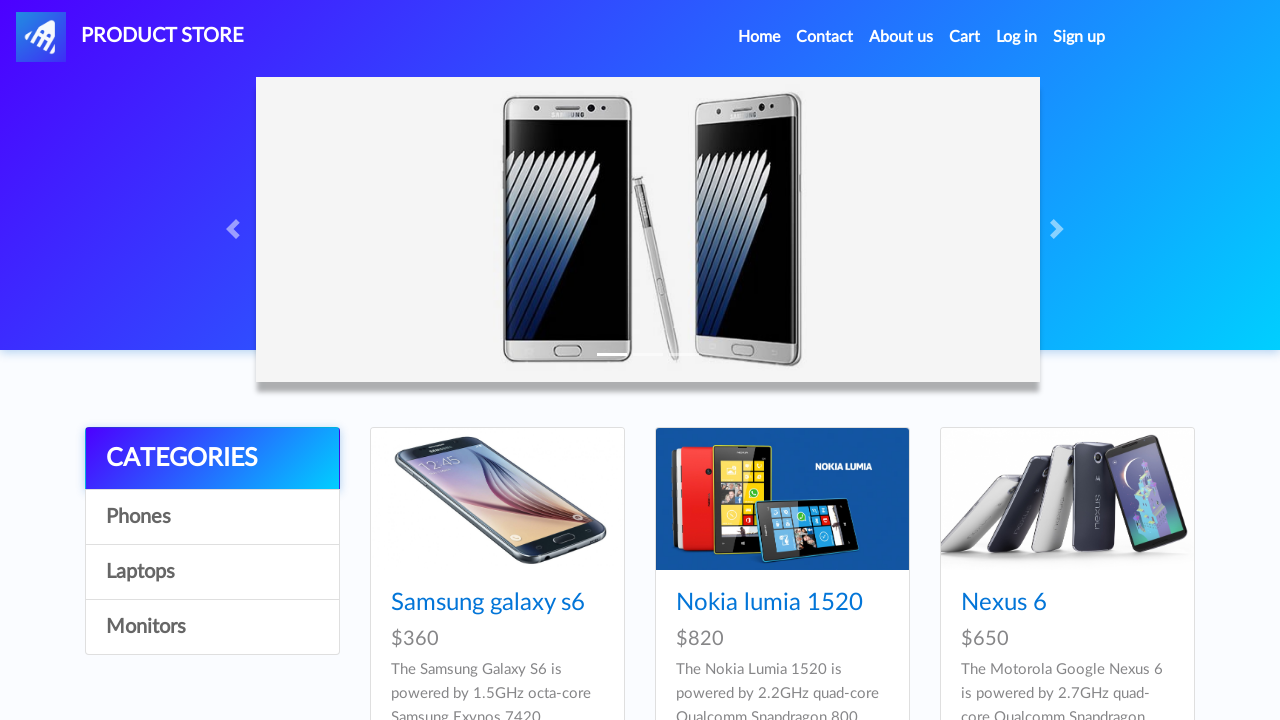

Waited for page to reach network idle state
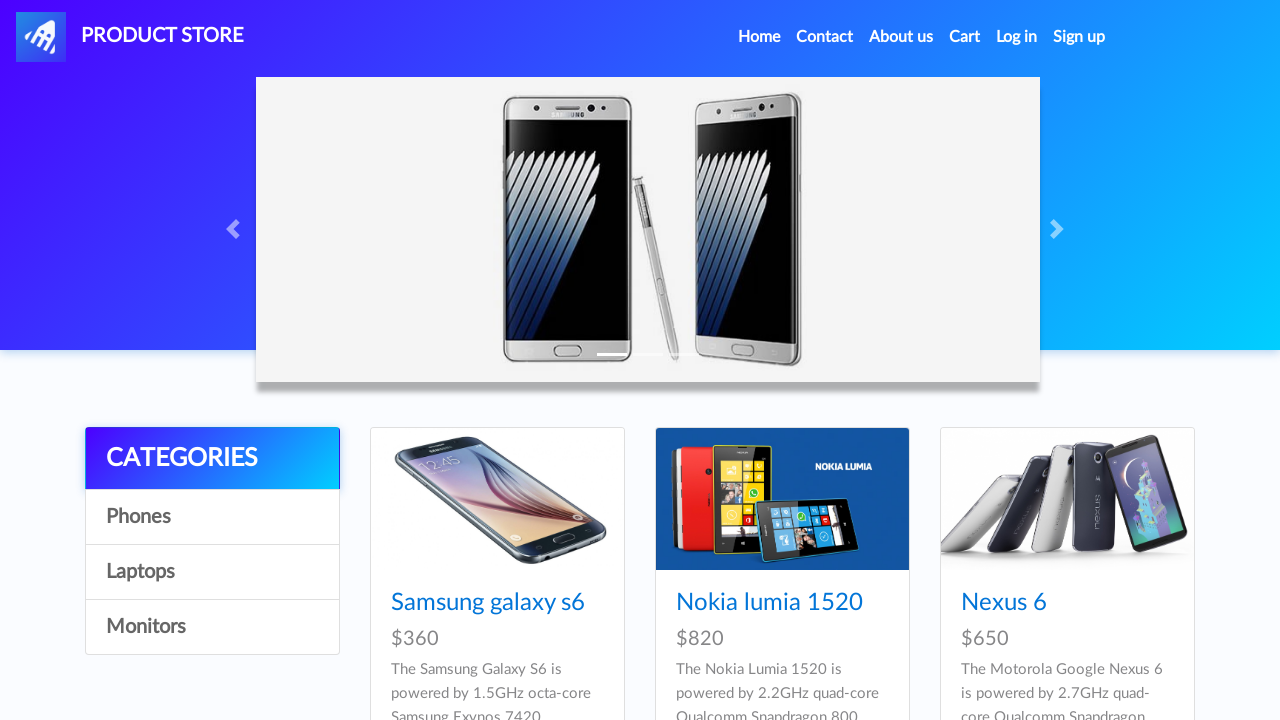

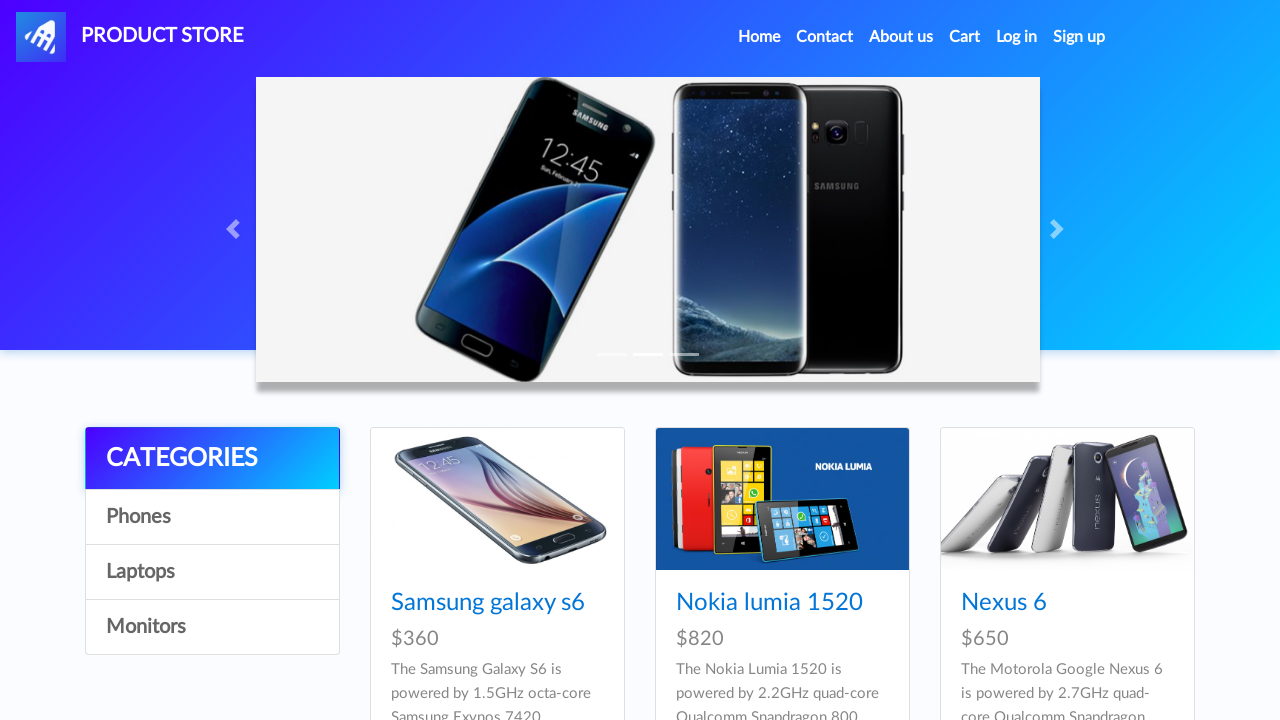